Tests drag and drop functionality on the jQuery UI droppable demo page by dragging an element and dropping it onto a target drop zone within an iframe.

Starting URL: https://jqueryui.com/droppable/

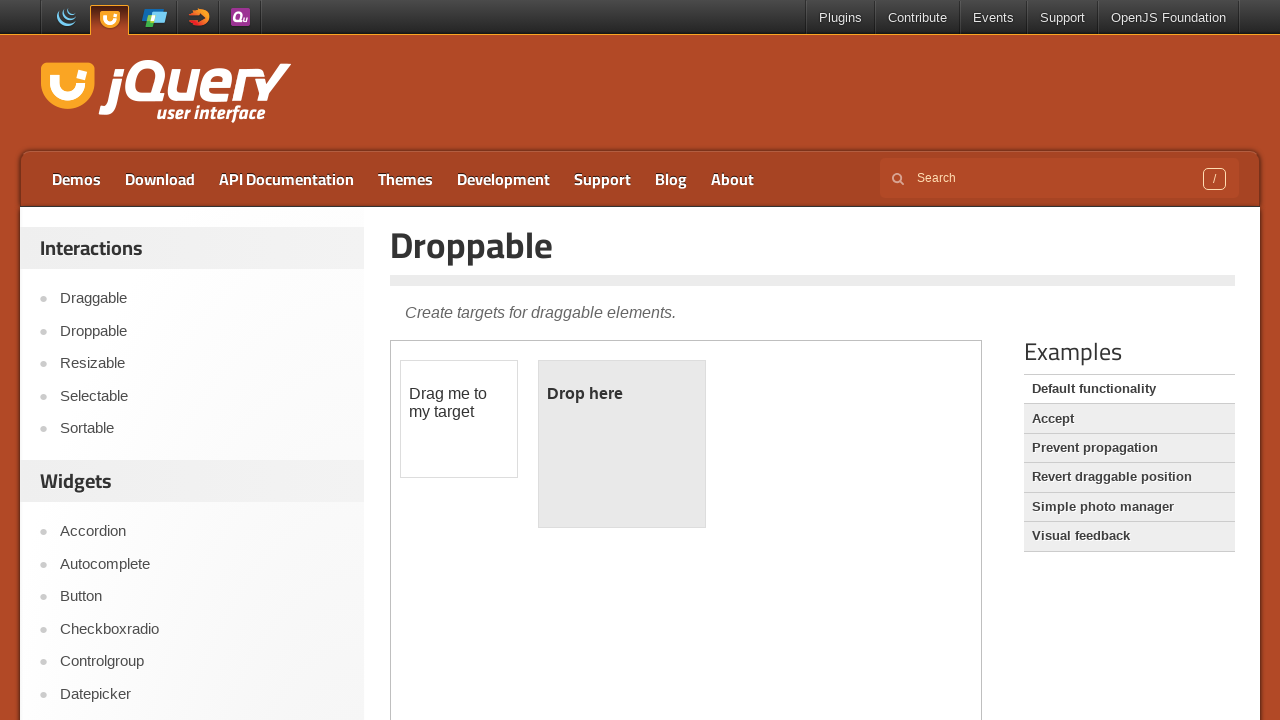

Waited 2 seconds for page to load
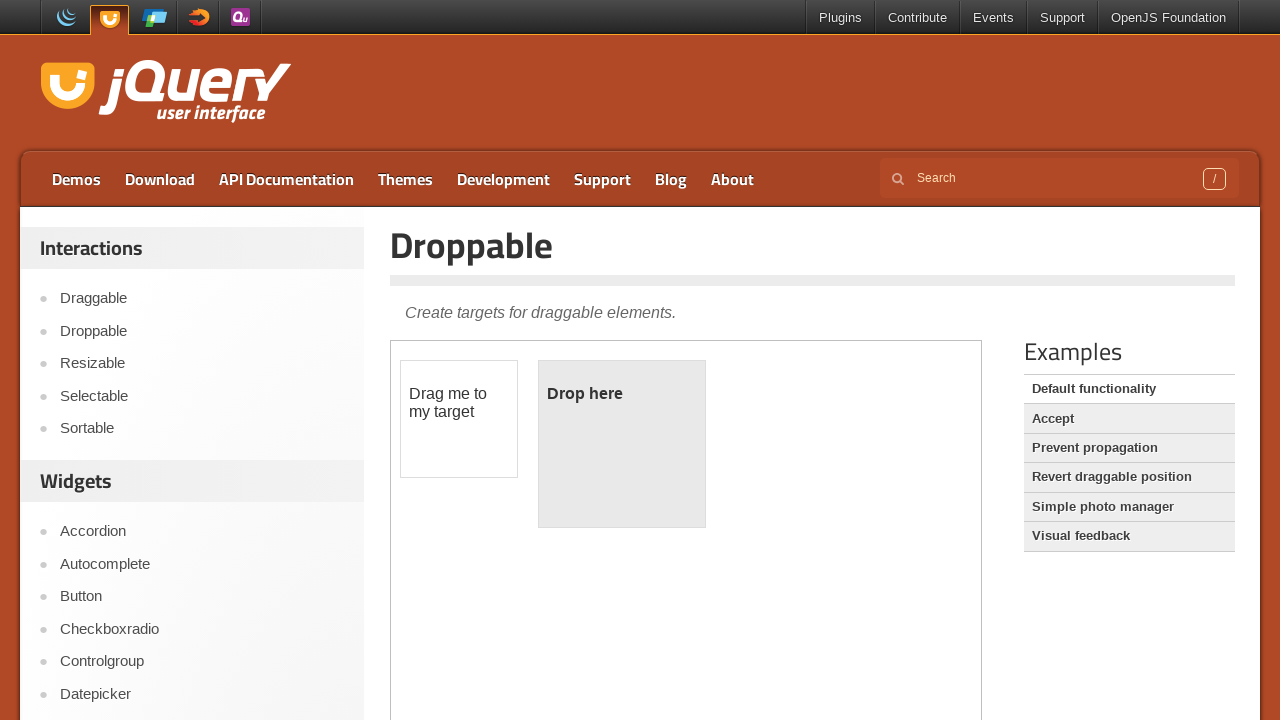

Located the first iframe containing drag and drop elements
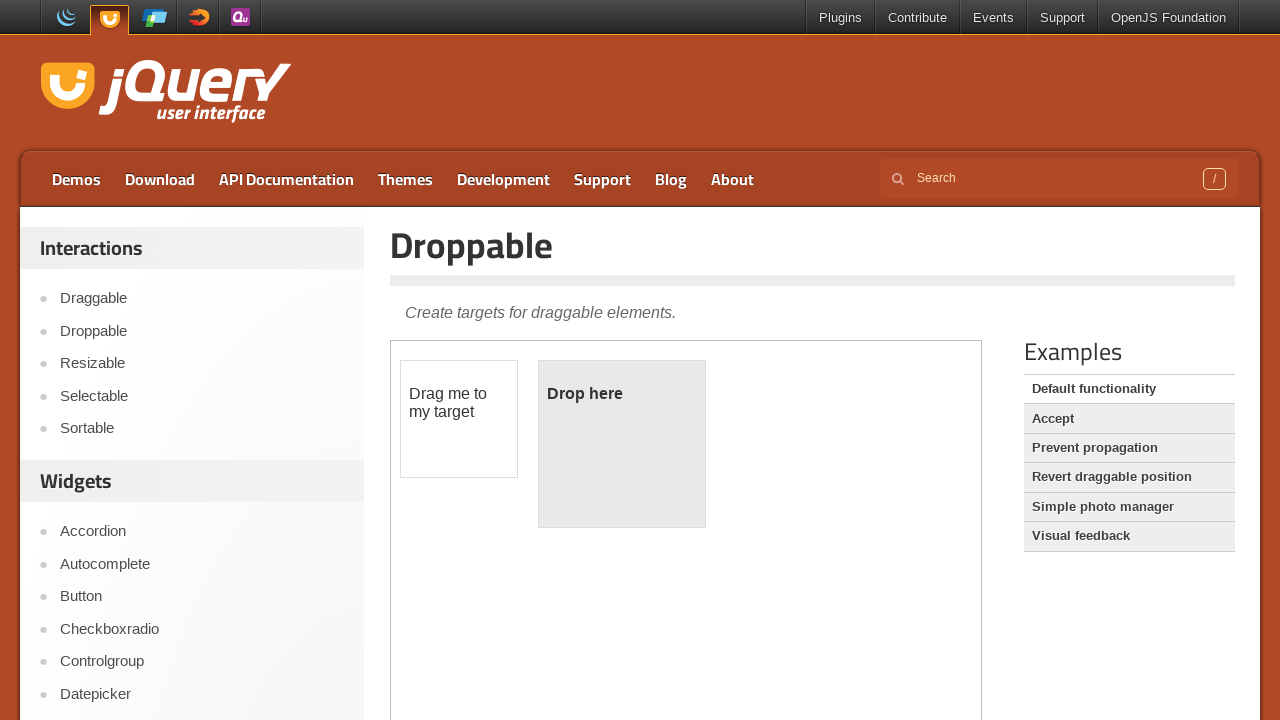

Located the draggable element with id 'draggable'
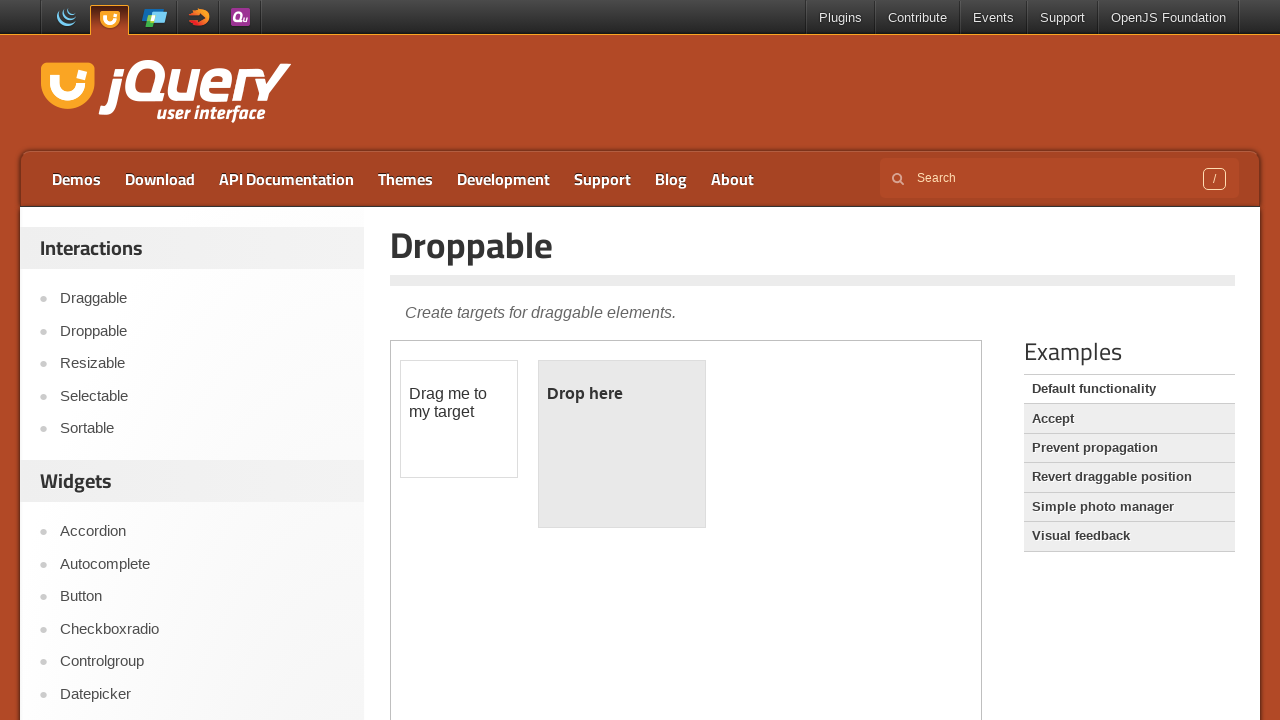

Located the droppable element with id 'droppable'
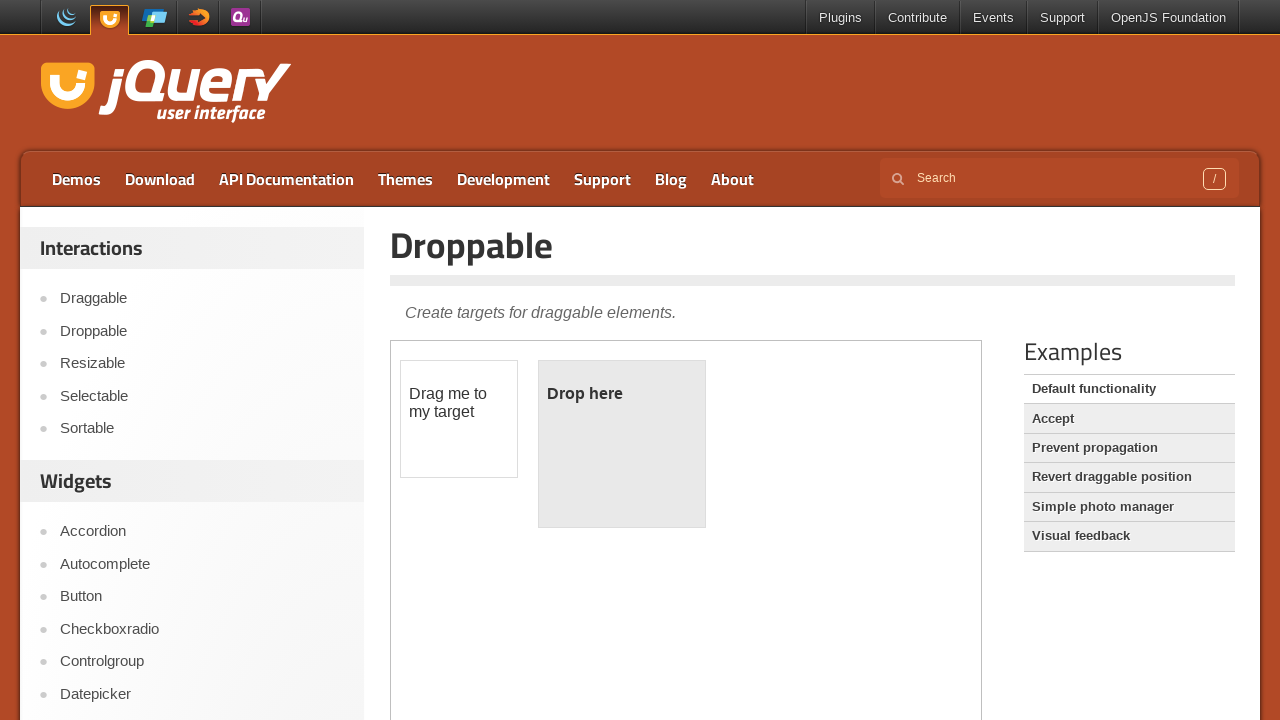

Dragged the draggable element onto the droppable target zone at (622, 444)
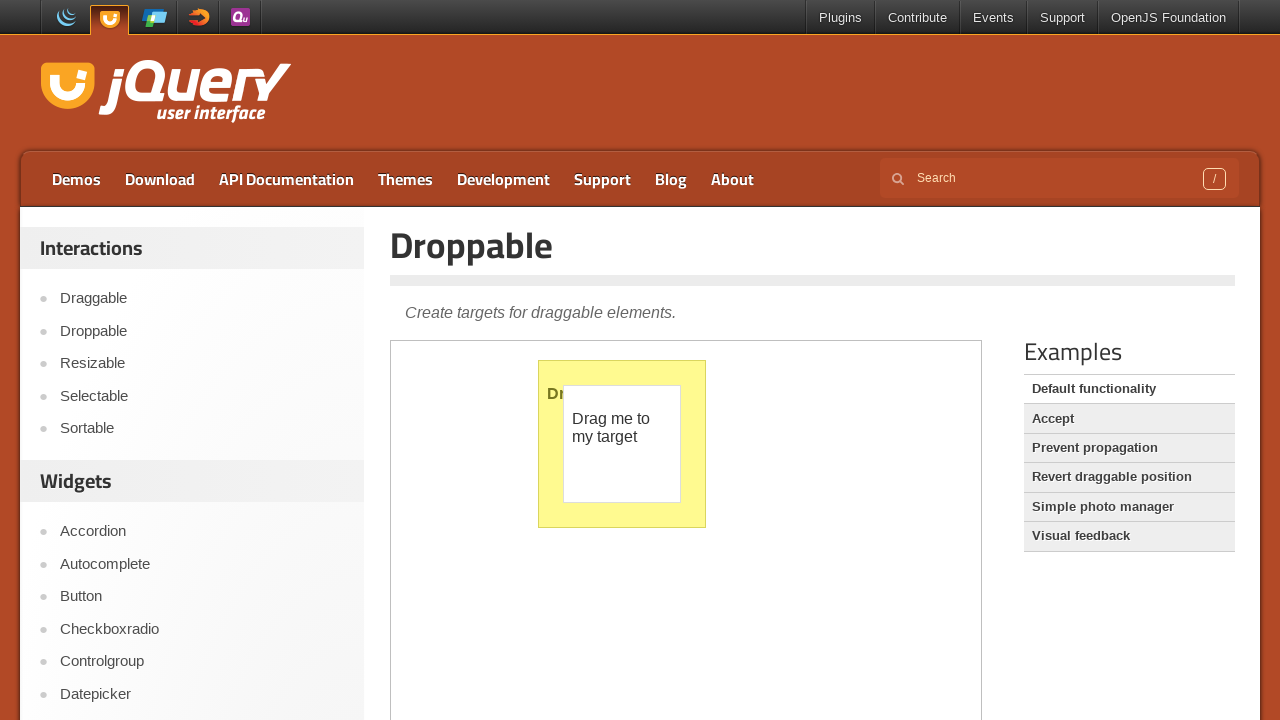

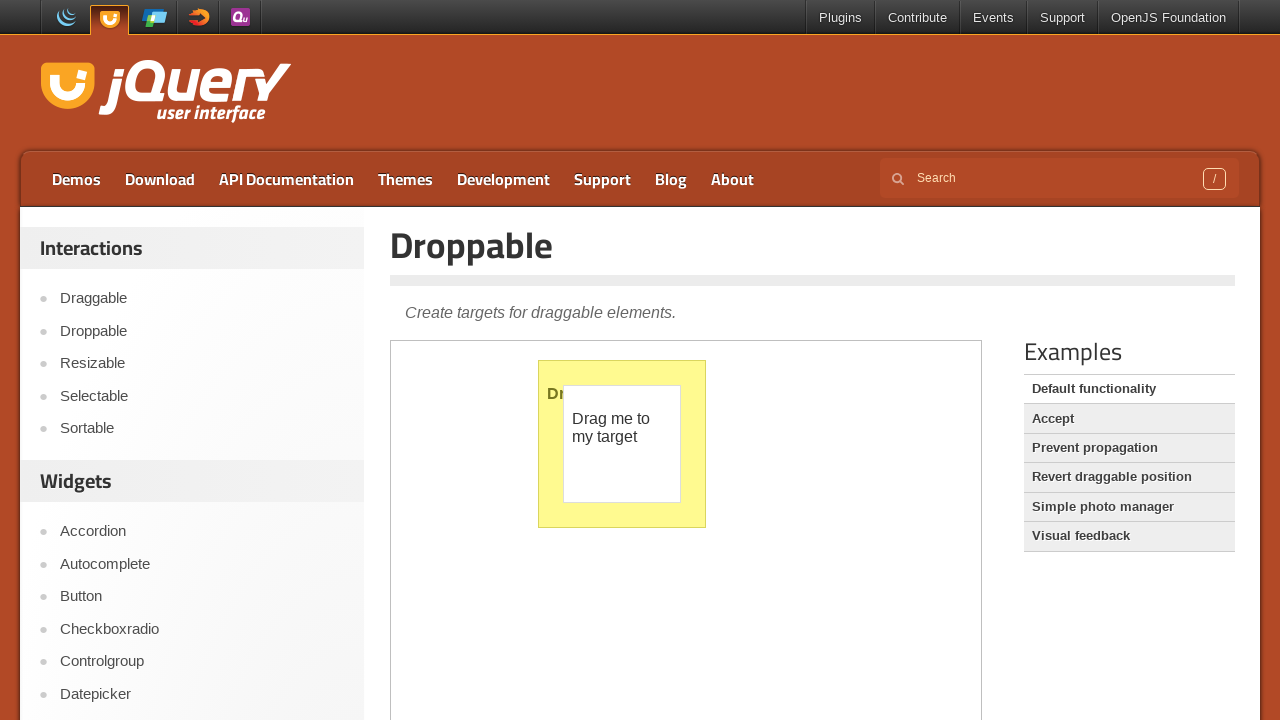